Navigates to a locators practice page and maximizes the browser window. The original script takes a screenshot, but the core automation is simply loading the page.

Starting URL: https://rahulshettyacademy.com/locatorspractice/

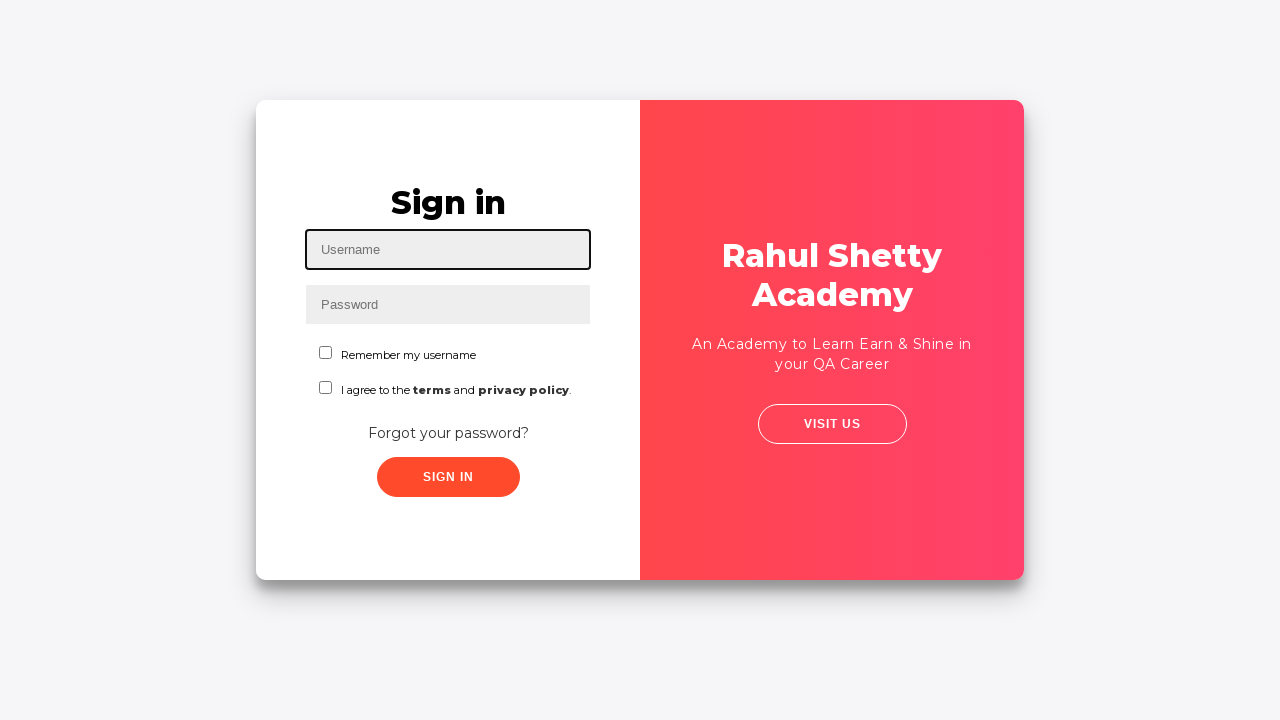

Navigated to locators practice page
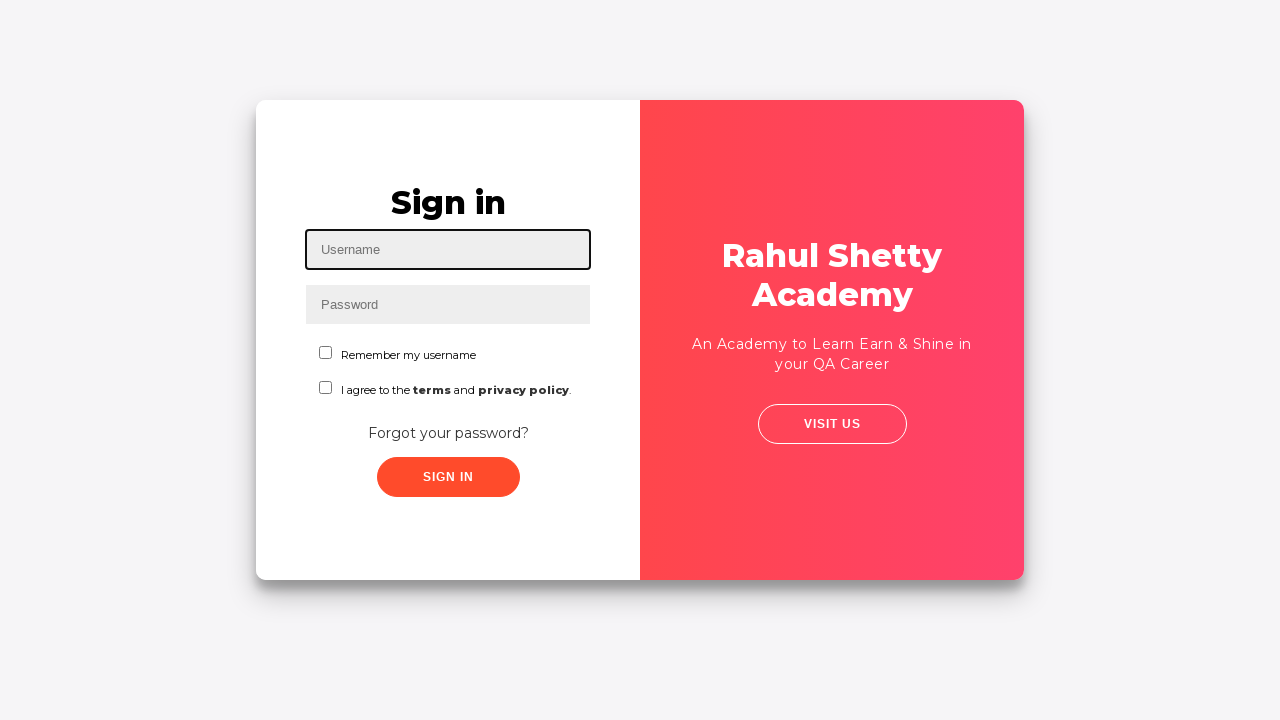

Set viewport to 1920x1080 (maximized)
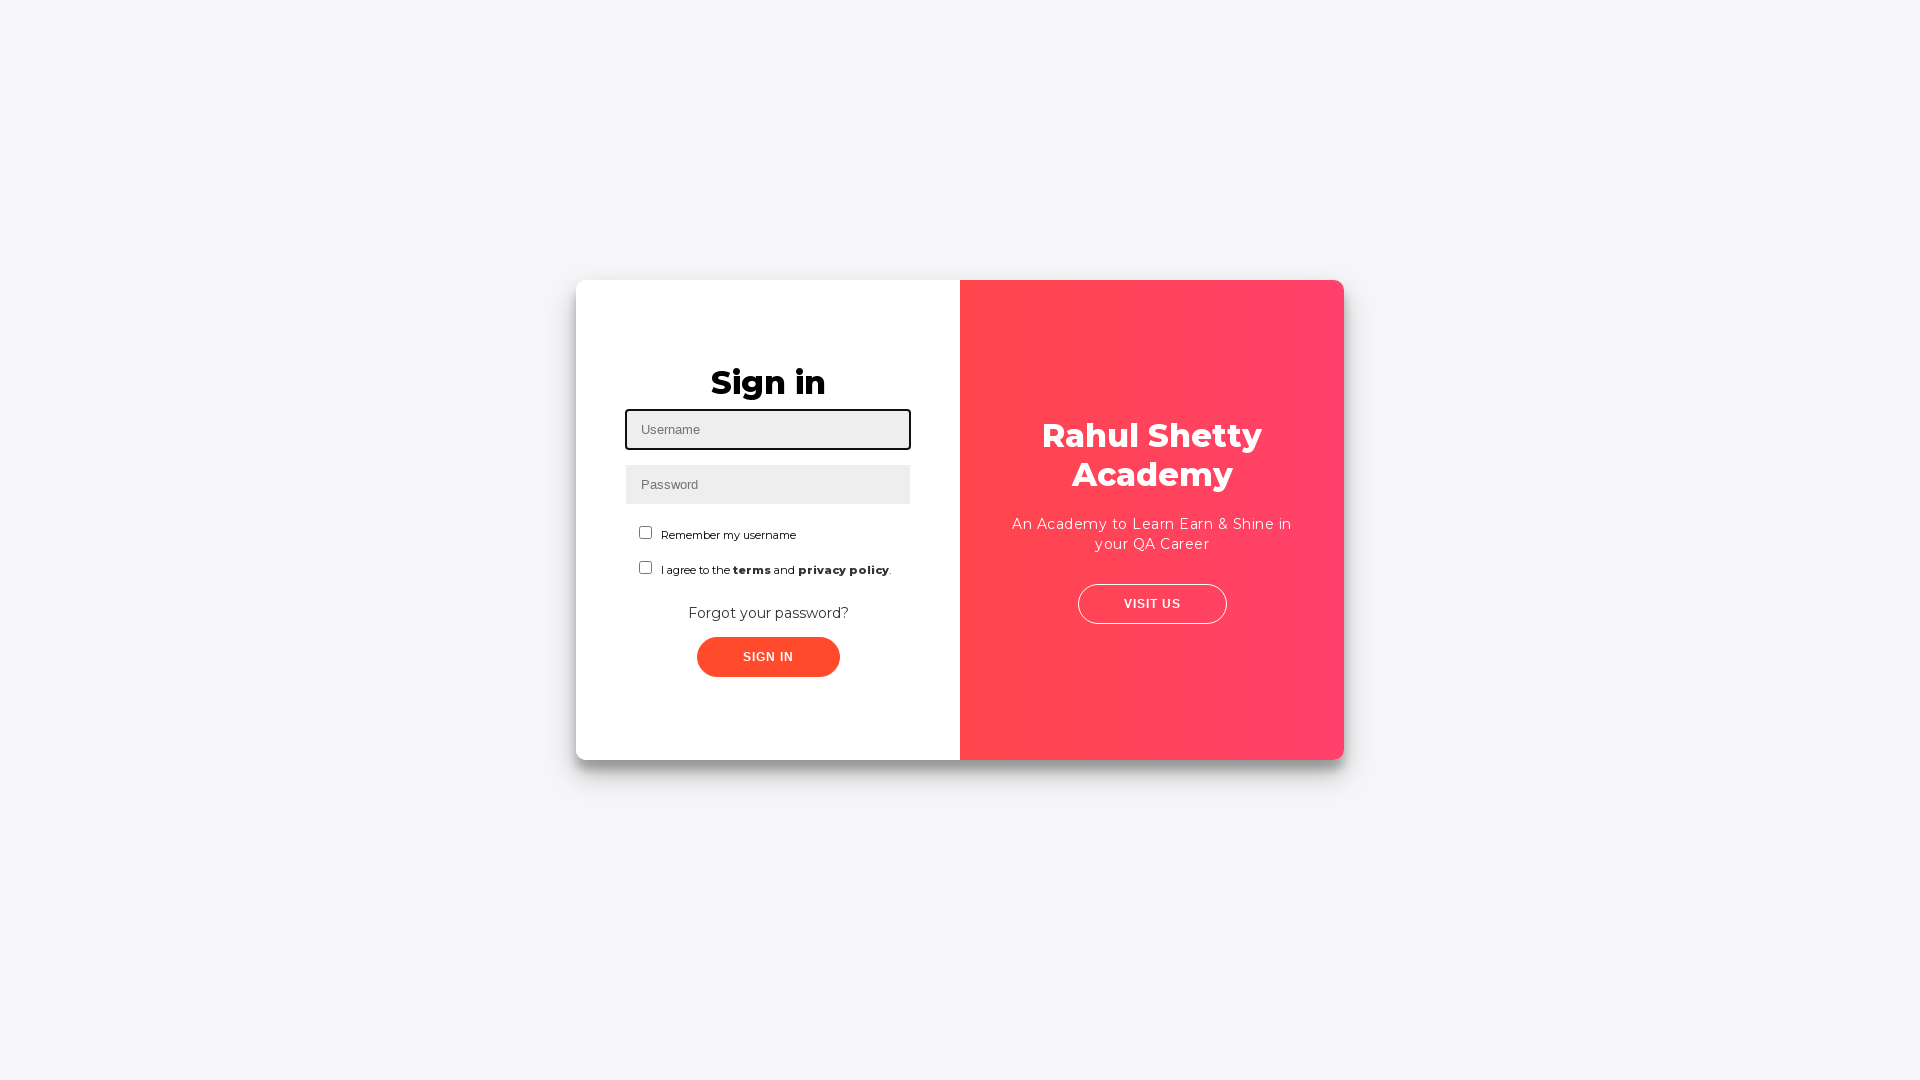

Page fully loaded (networkidle)
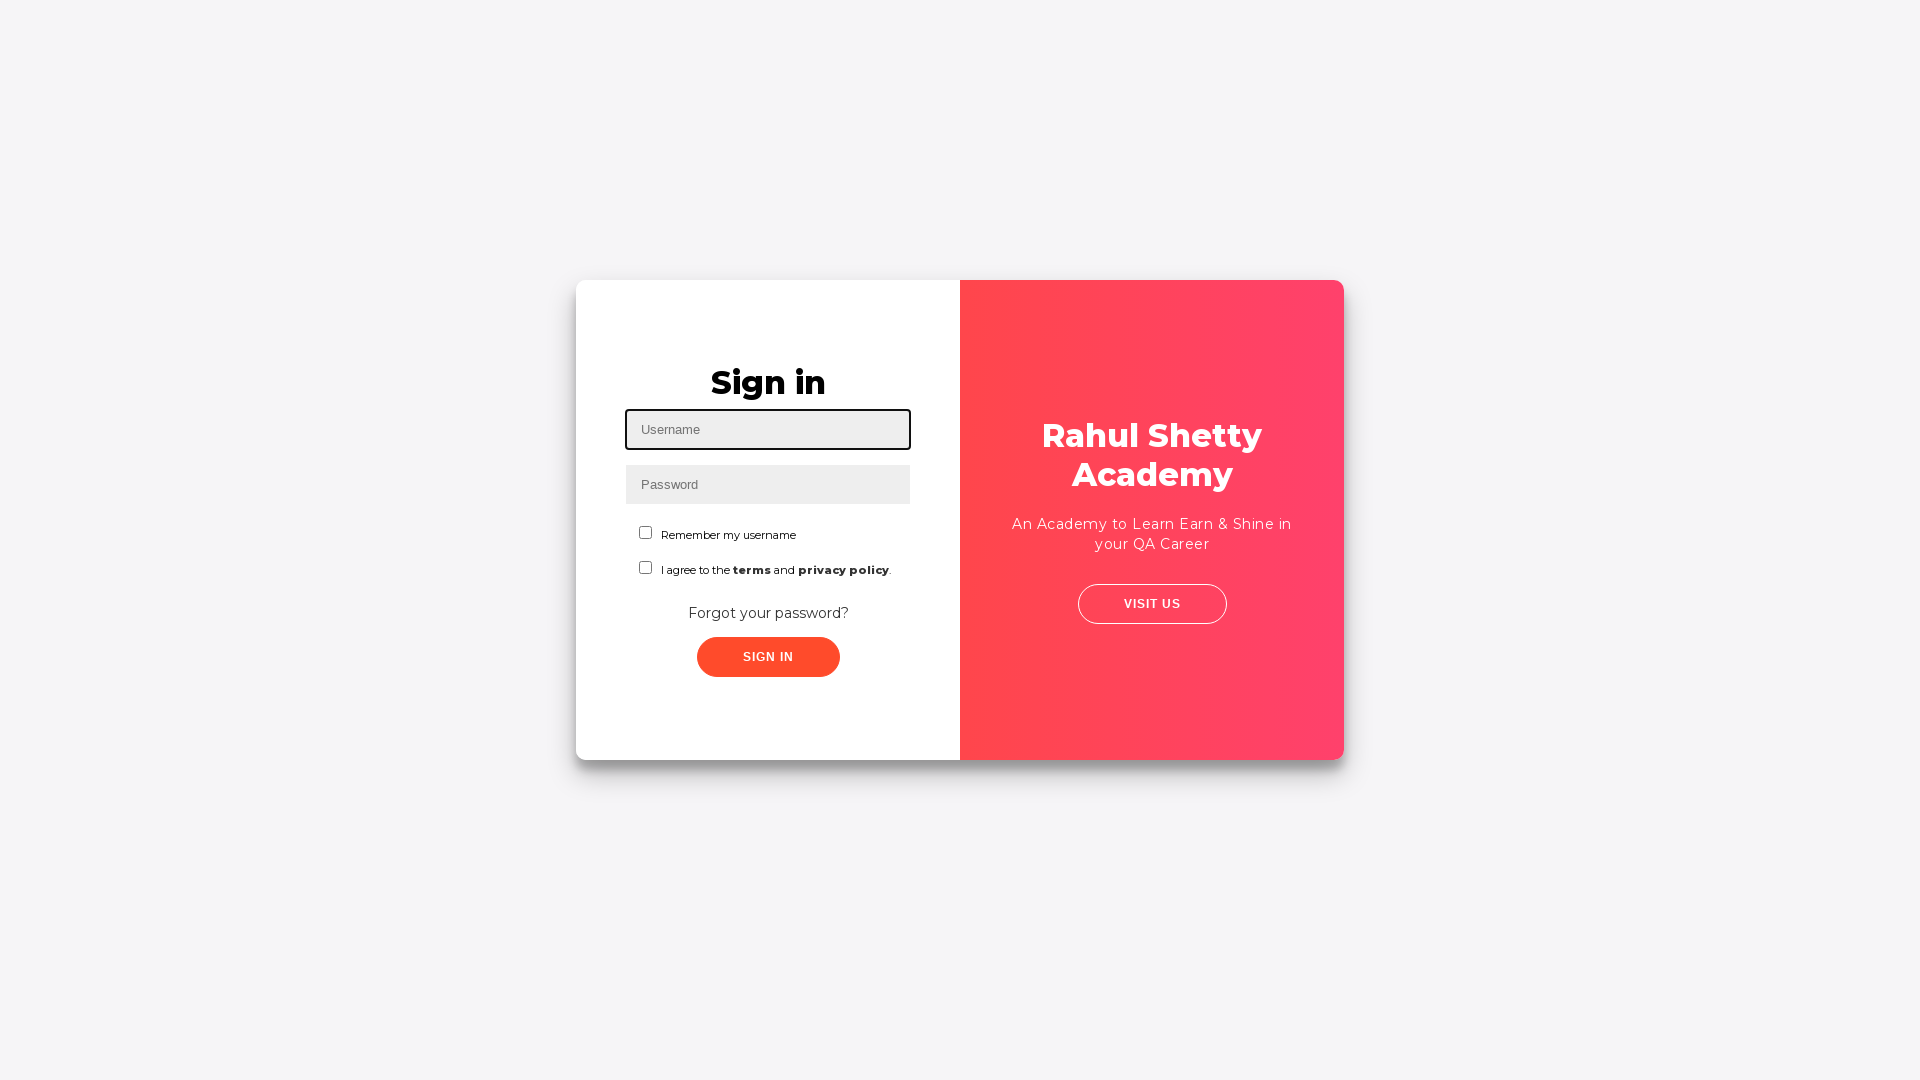

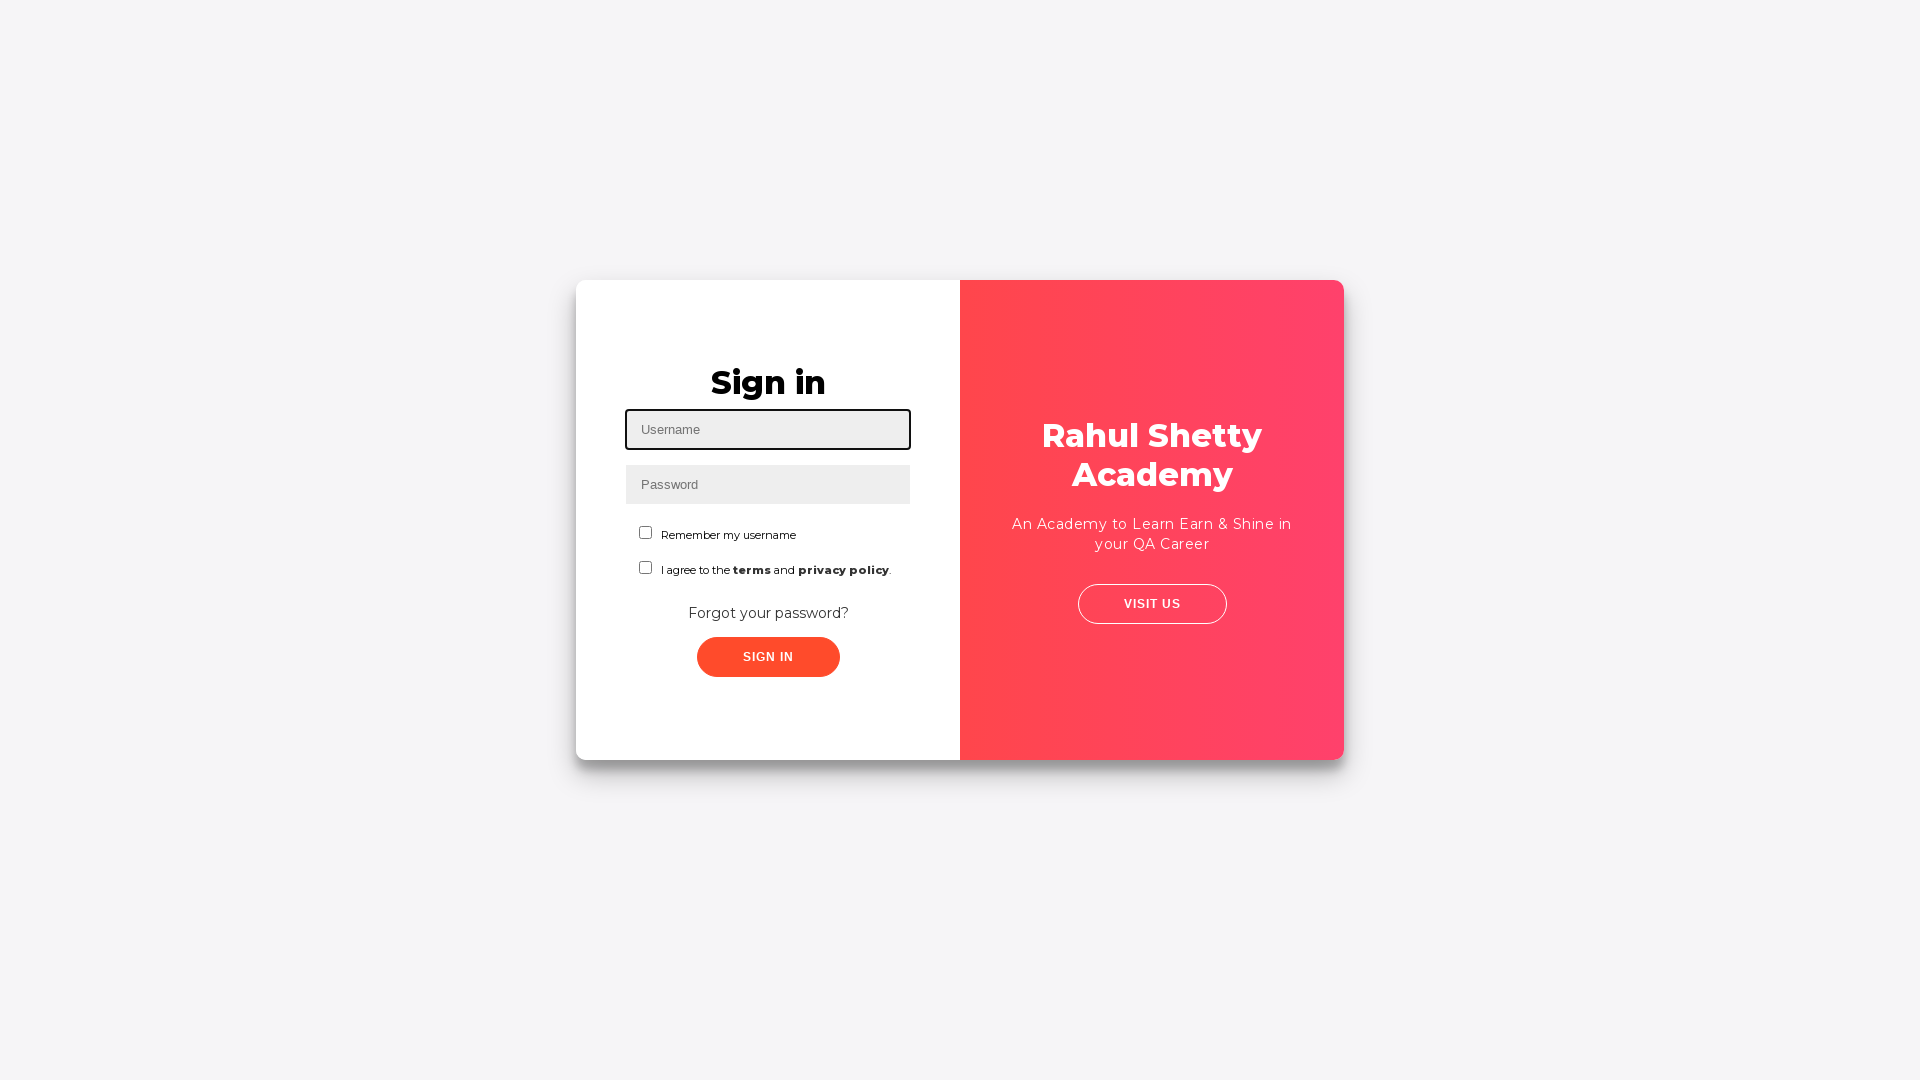